Tests registration form validation with invalid email format and verifies appropriate error messages

Starting URL: https://alada.vn/tai-khoan/dang-ky.html/

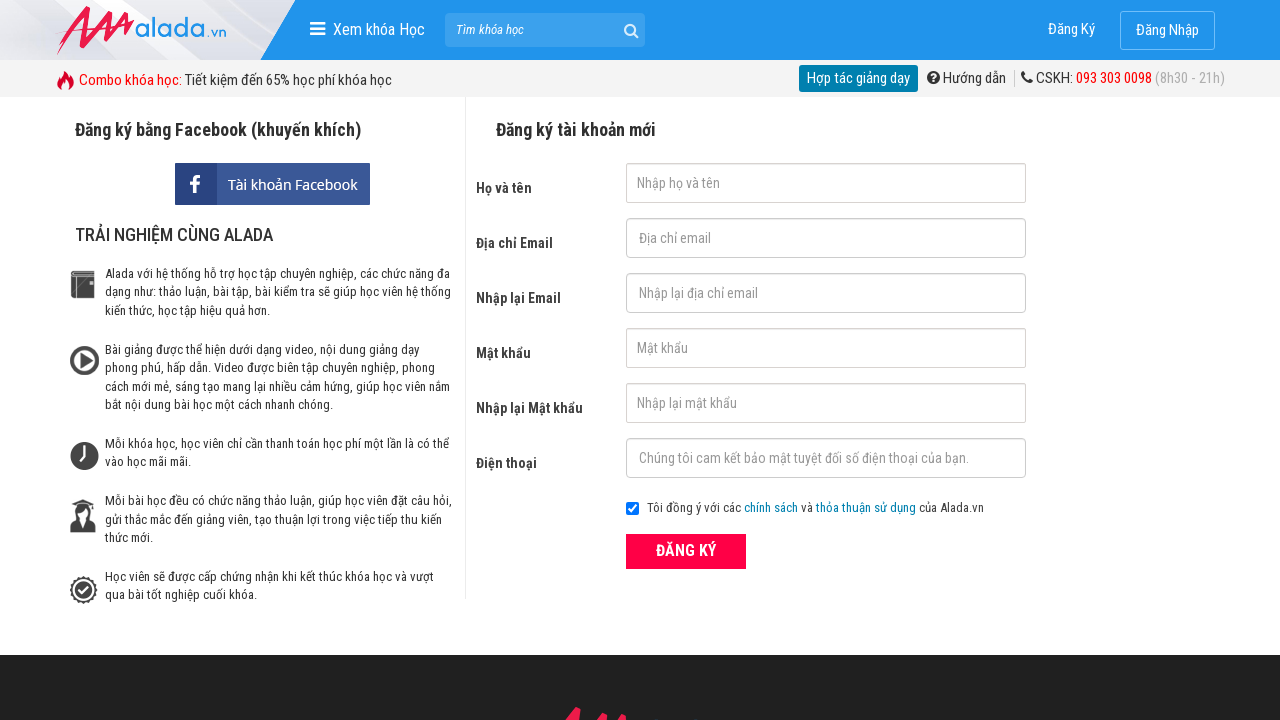

Filled first name field with 'Steve Job' on #txtFirstname
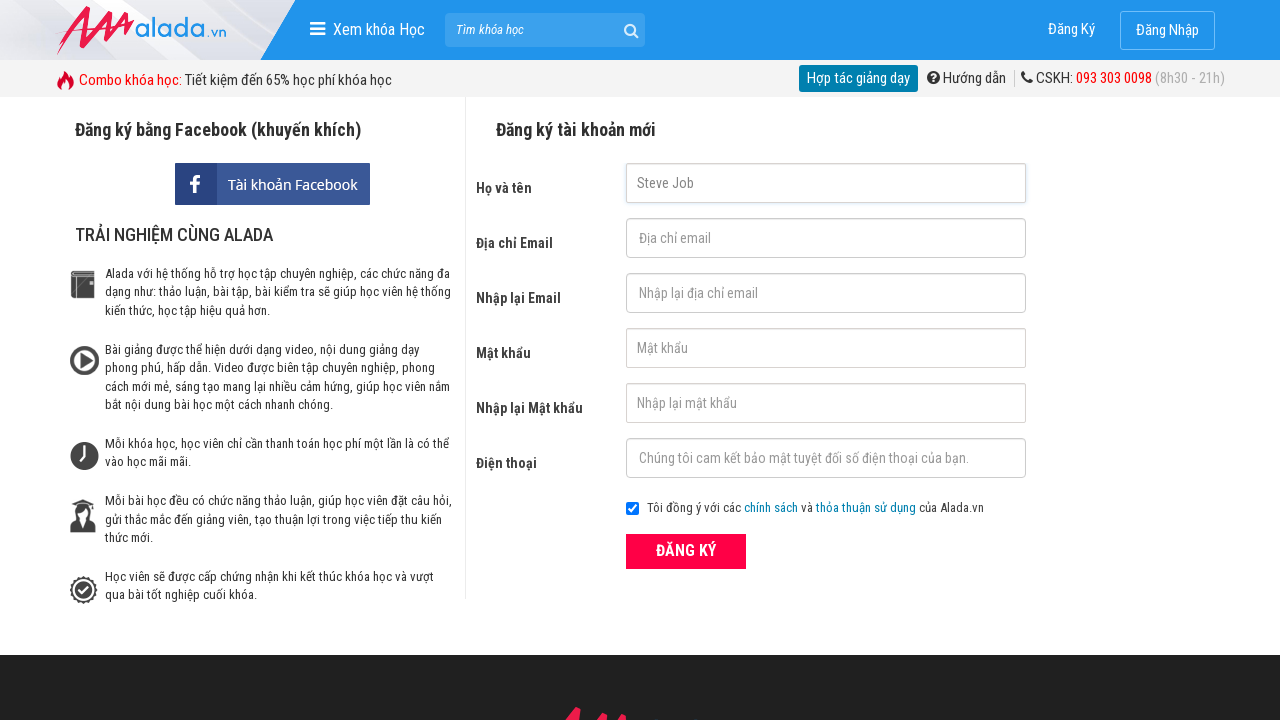

Filled confirm email field with invalid format '123456@1@23@' on #txtCEmail
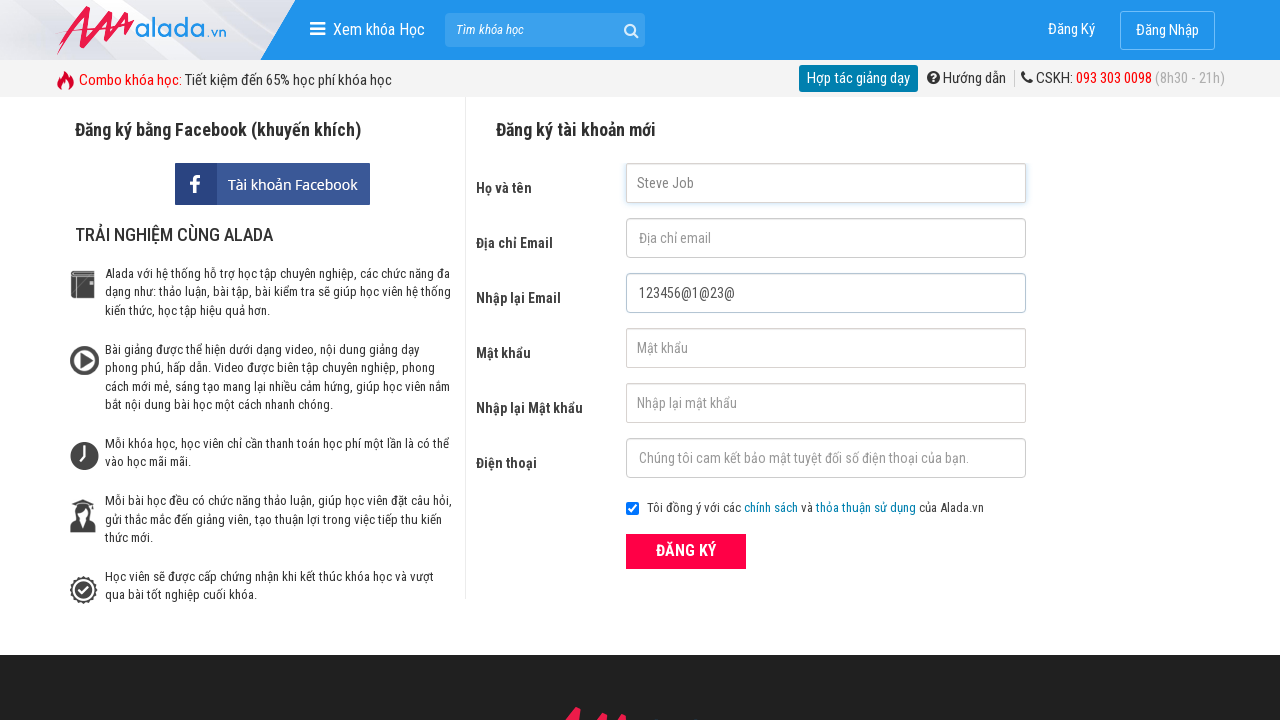

Filled email field with invalid format '123456@1@23@' on #txtEmail
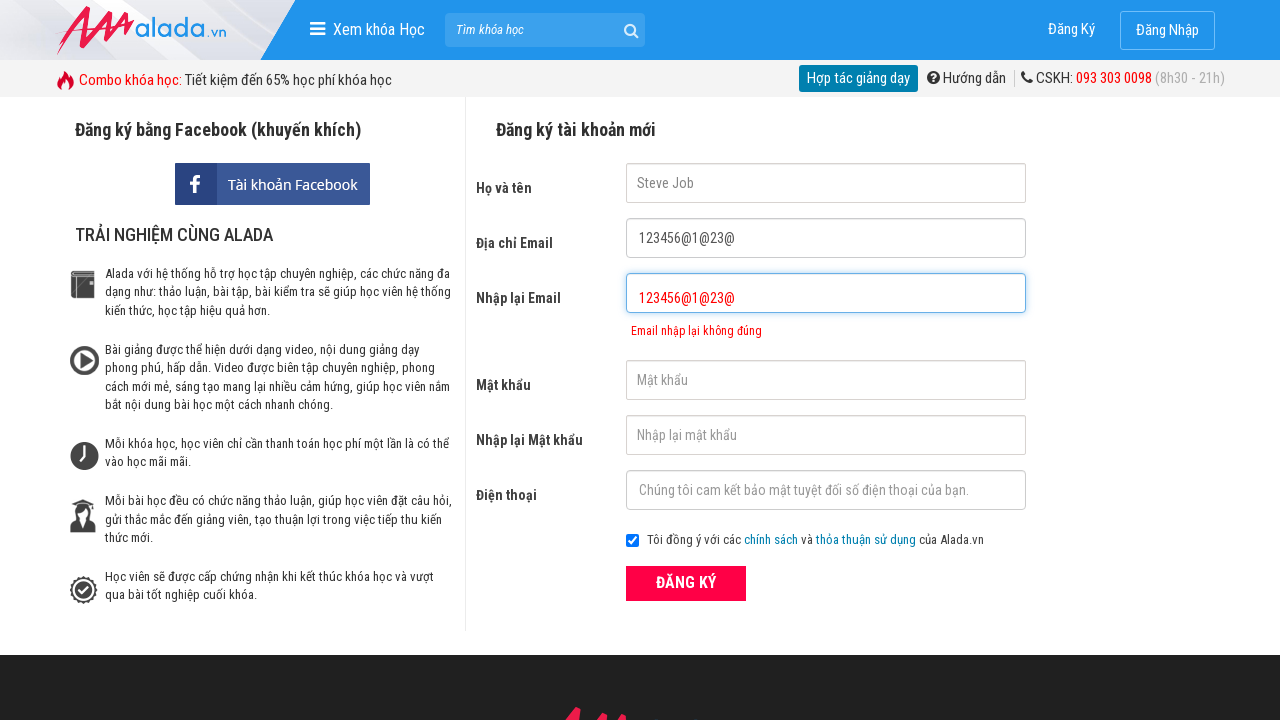

Filled password field with '12345678' on #txtPassword
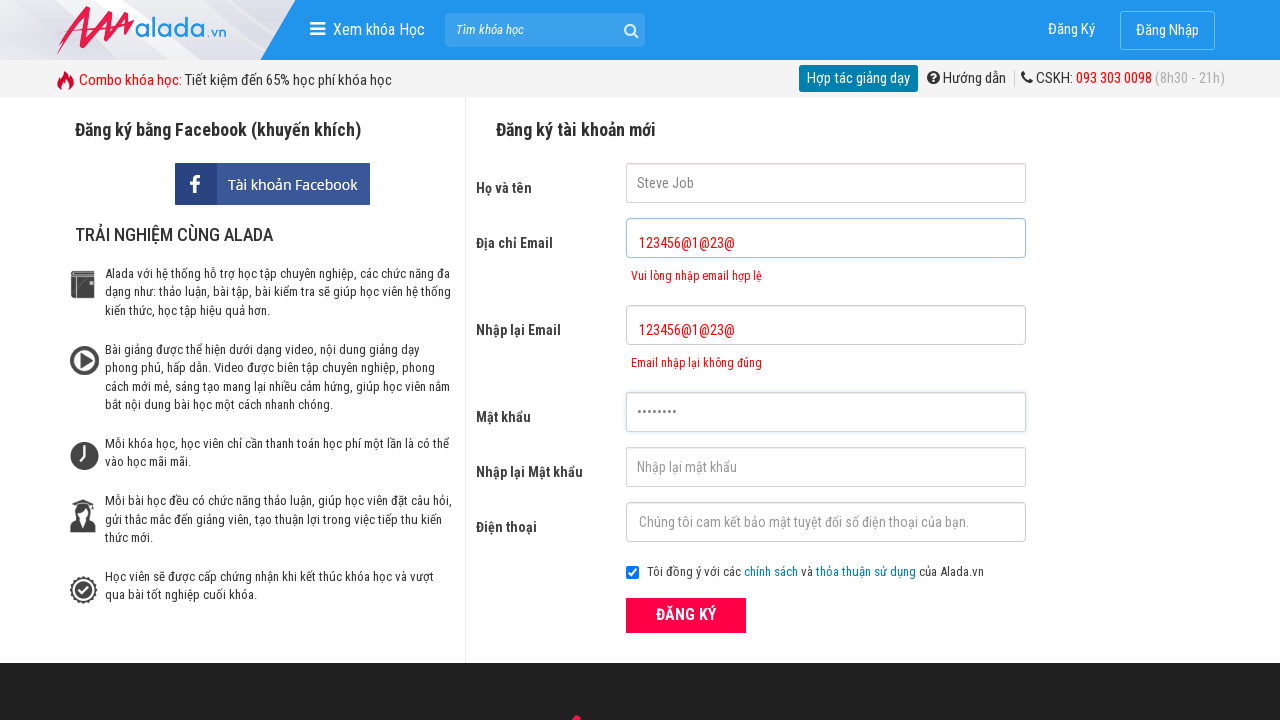

Filled confirm password field with '12345678' on #txtCPassword
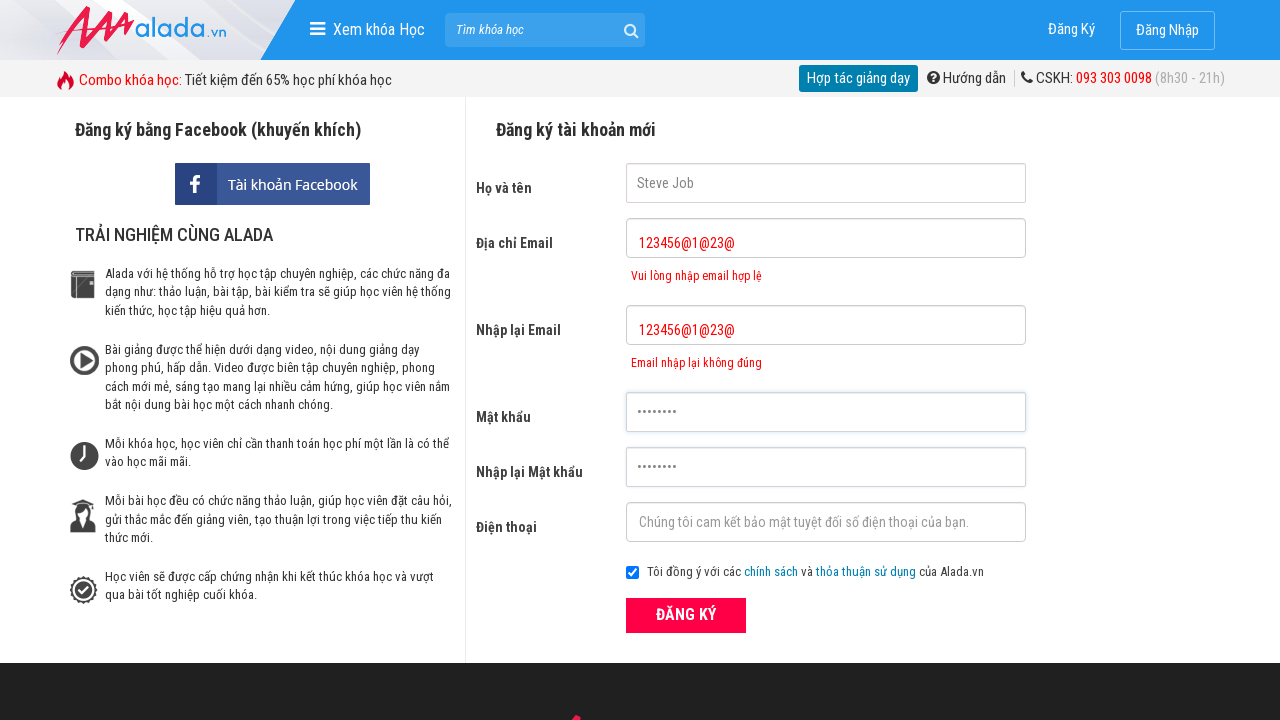

Filled phone number field with '0989111121' on #txtPhone
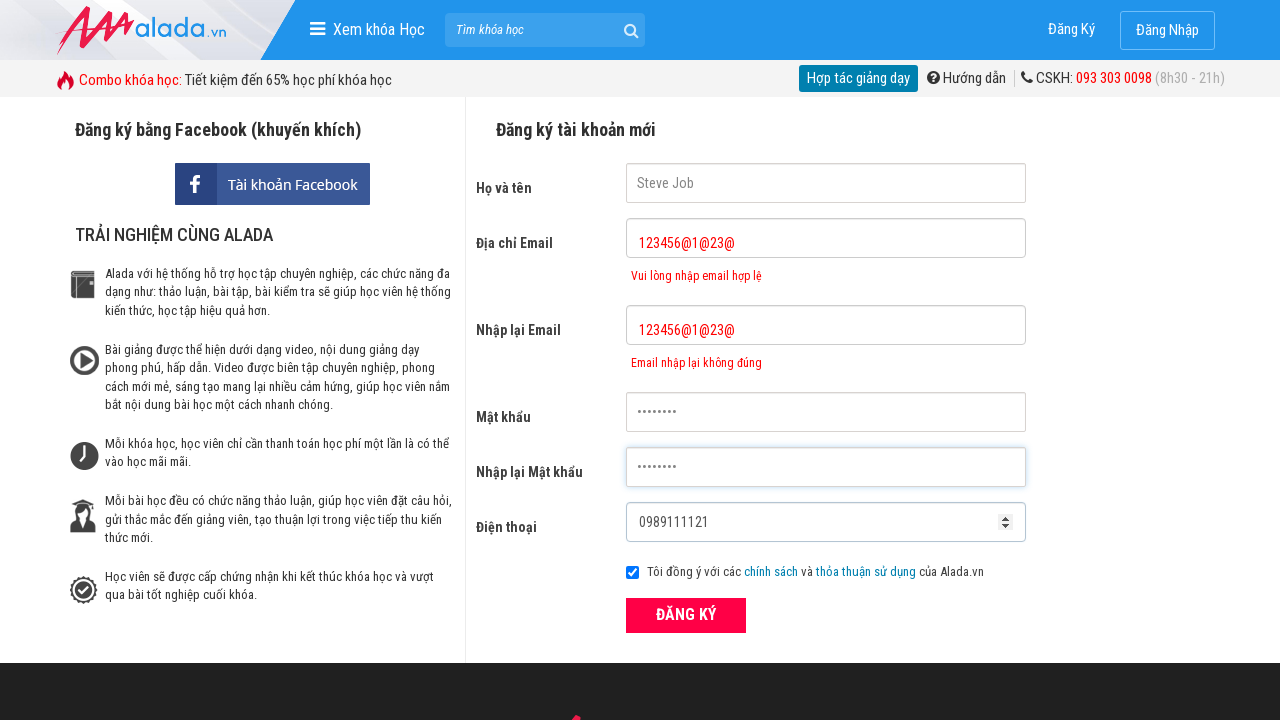

Clicked register button to submit form with invalid email at (686, 615) on xpath=//form[@id='frmLogin']//button[text()='ĐĂNG KÝ']
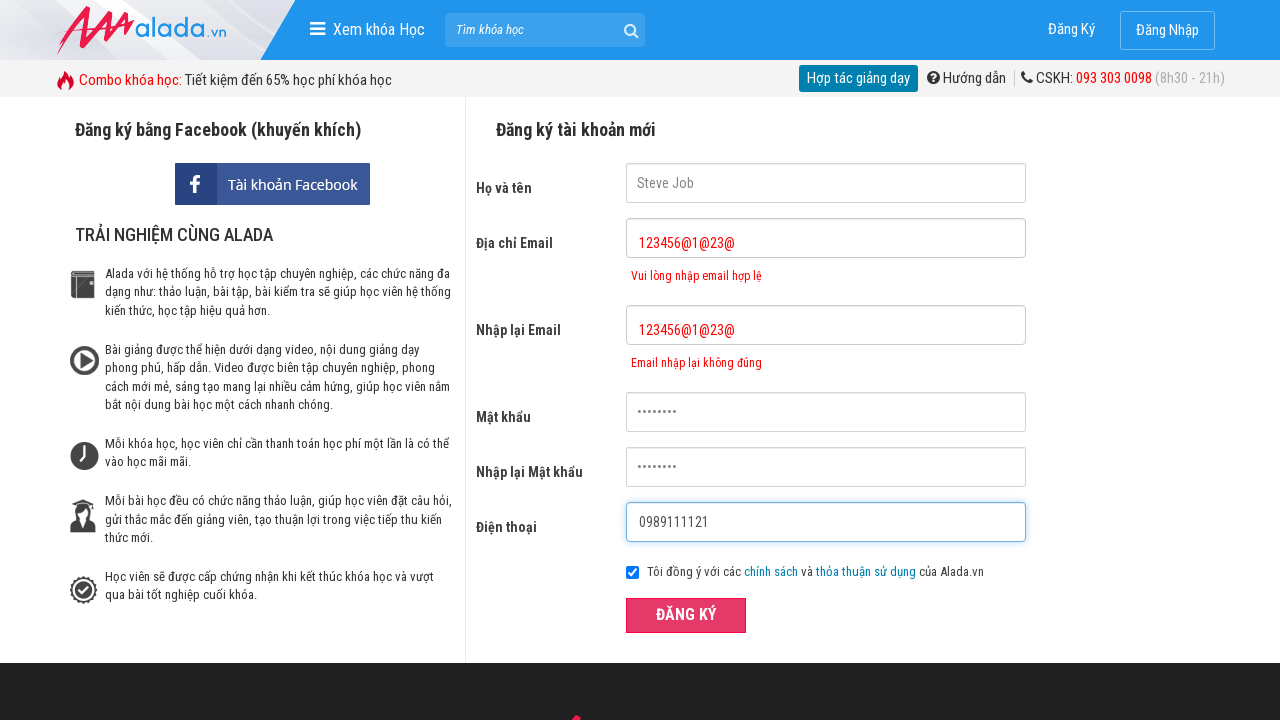

Email error message element loaded
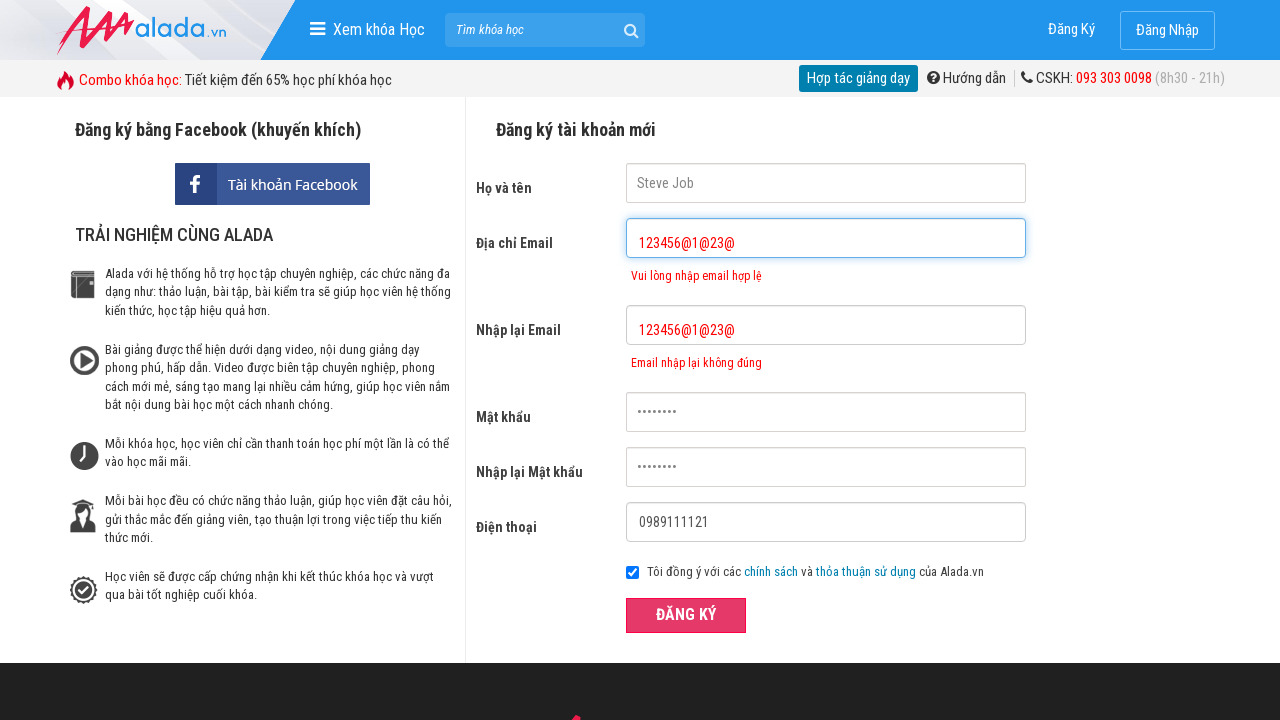

Confirm email error message element loaded
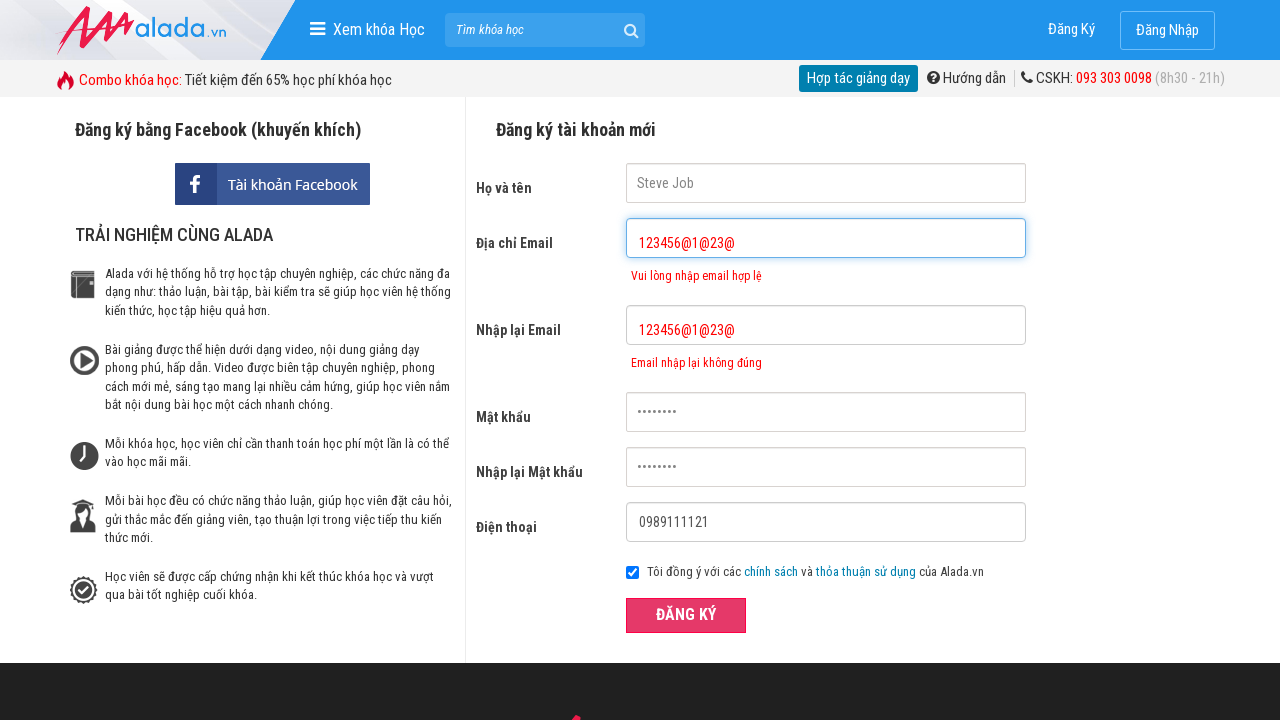

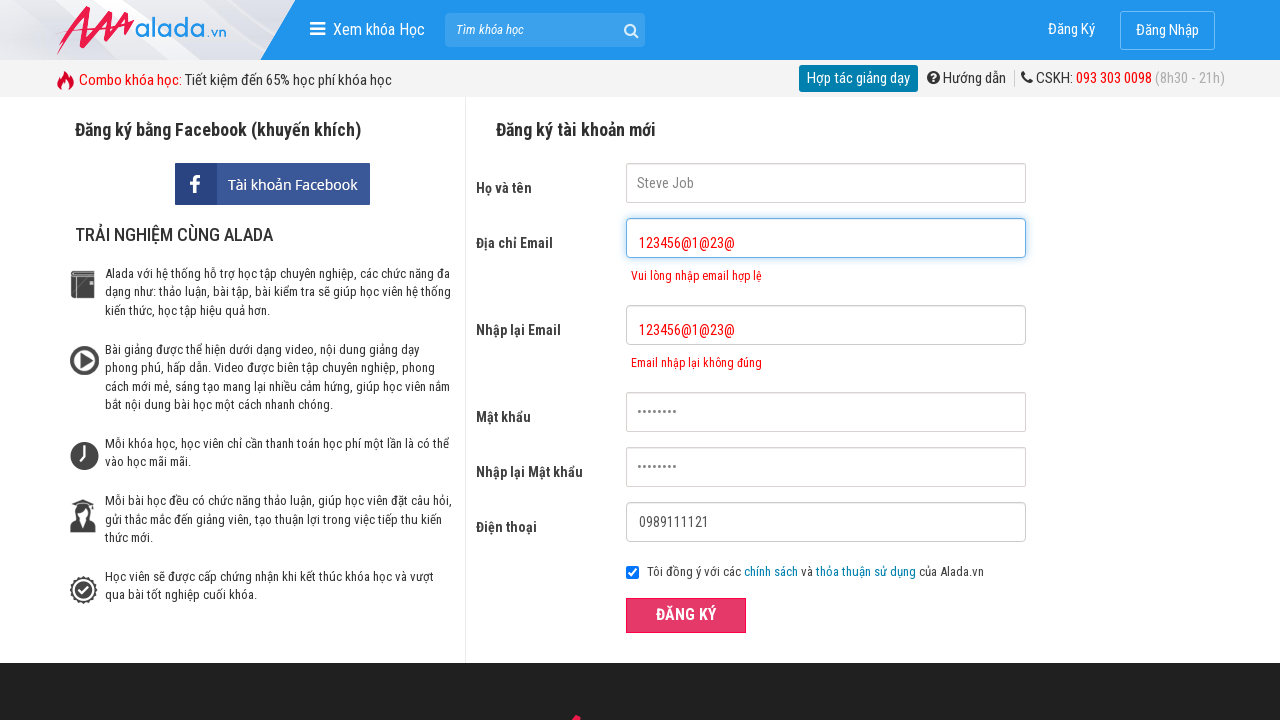